Tests handling of confirmation alert by clicking a button and dismissing the alert

Starting URL: https://demoqa.com/alerts

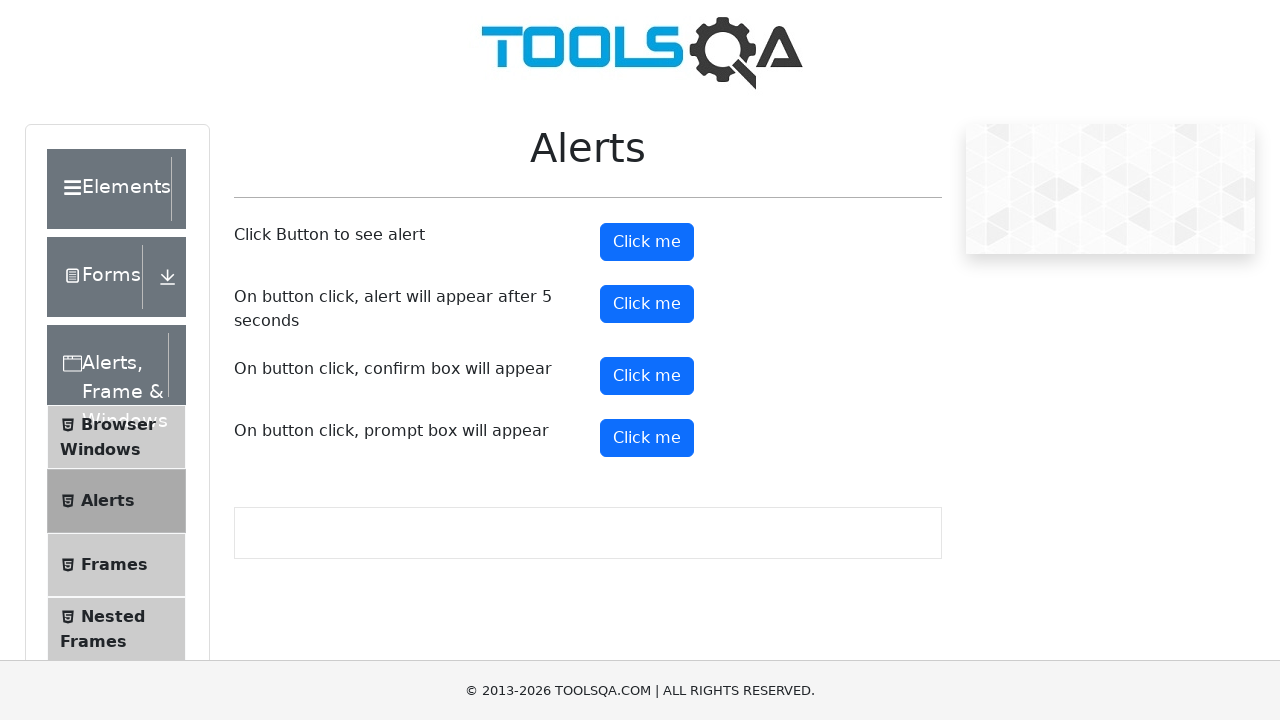

Scrolled to bottom of page
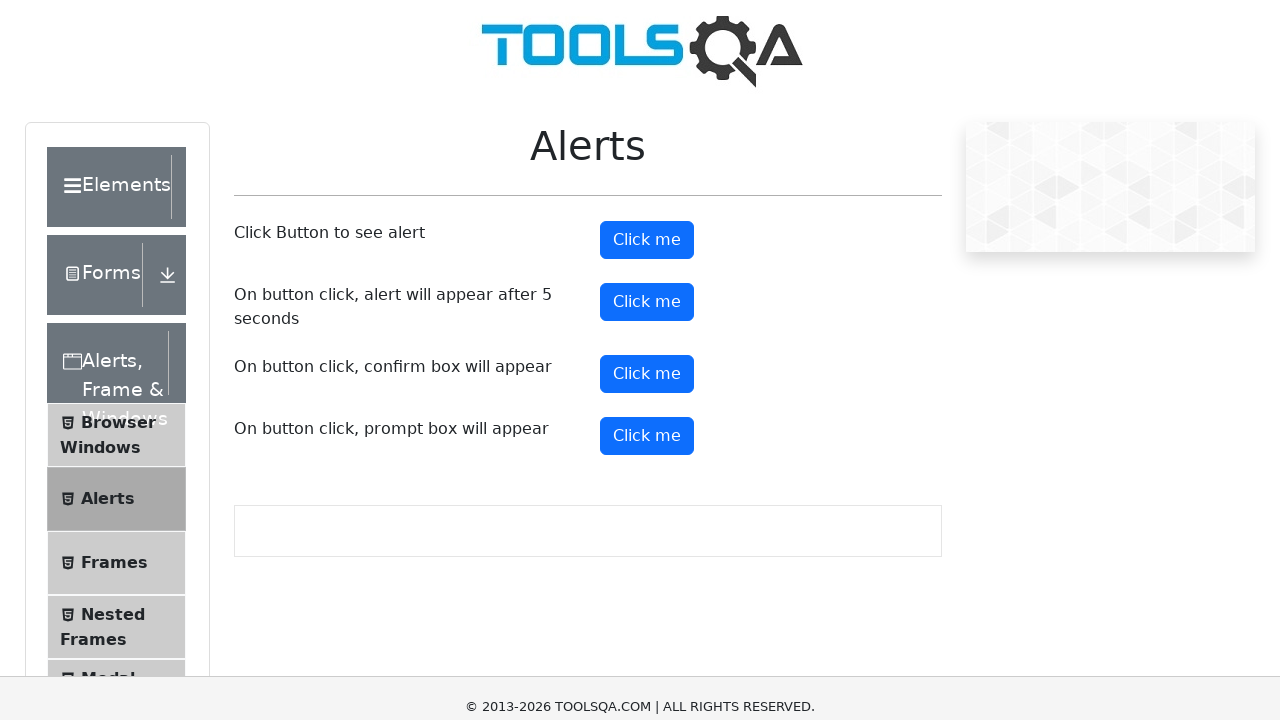

Set up dialog handler to dismiss confirmation alerts
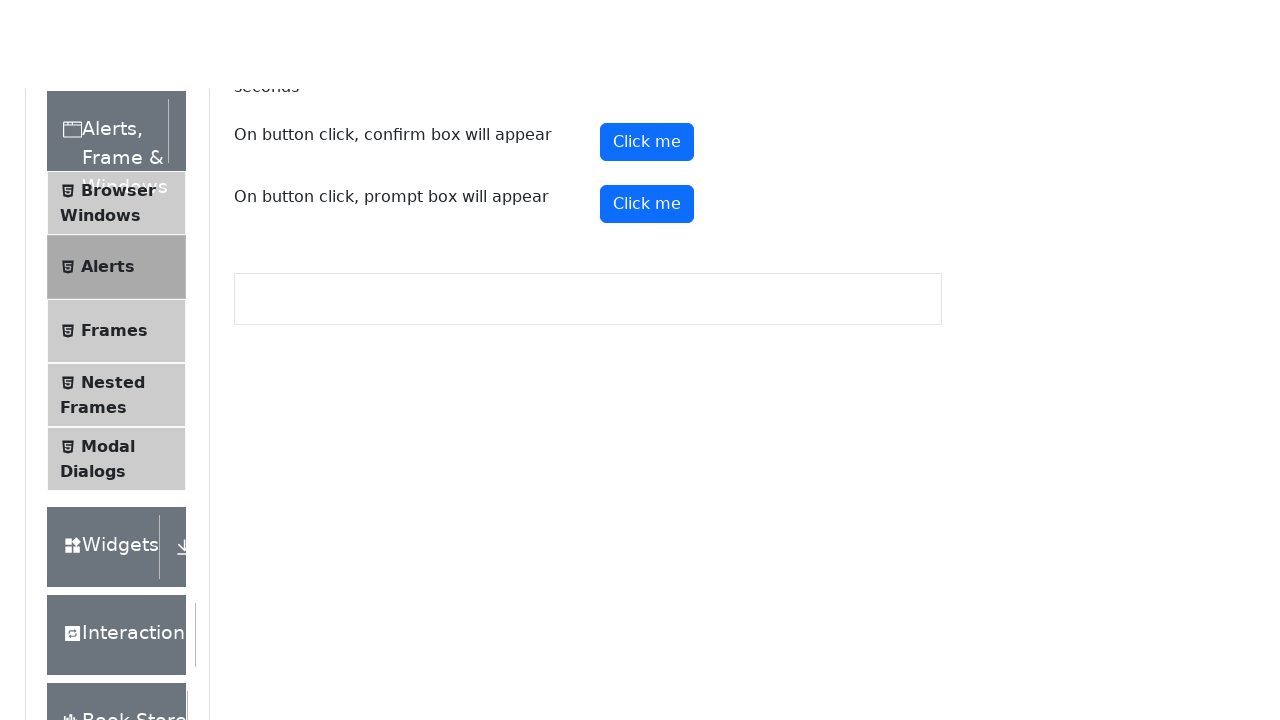

Clicked the confirmation button at (647, 19) on #confirmButton
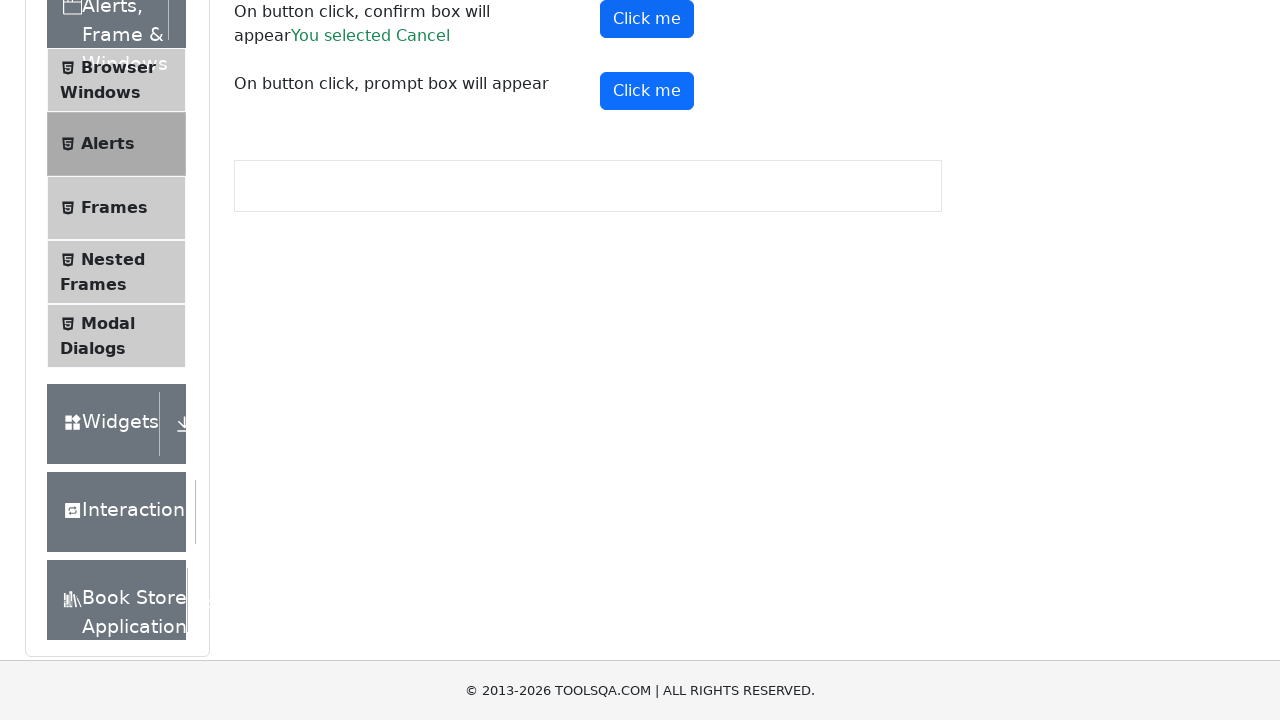

Confirmation result message appeared
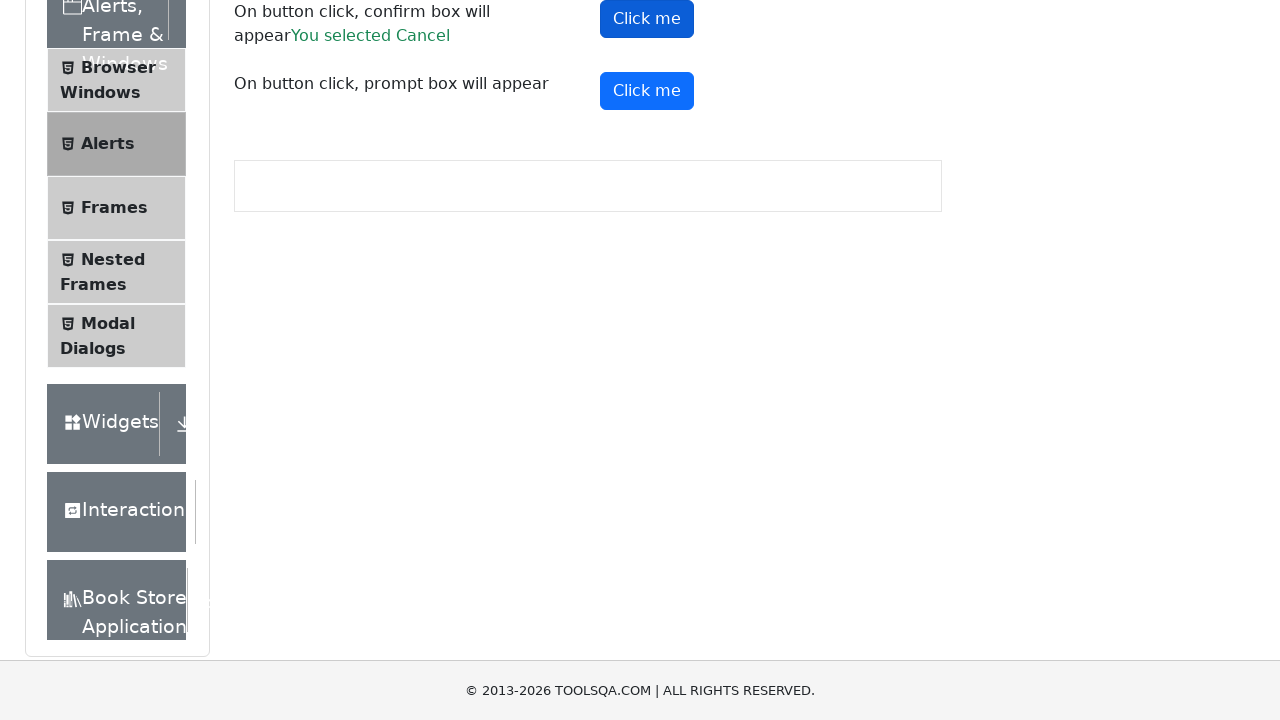

Retrieved confirmation result text: 'You selected Cancel'
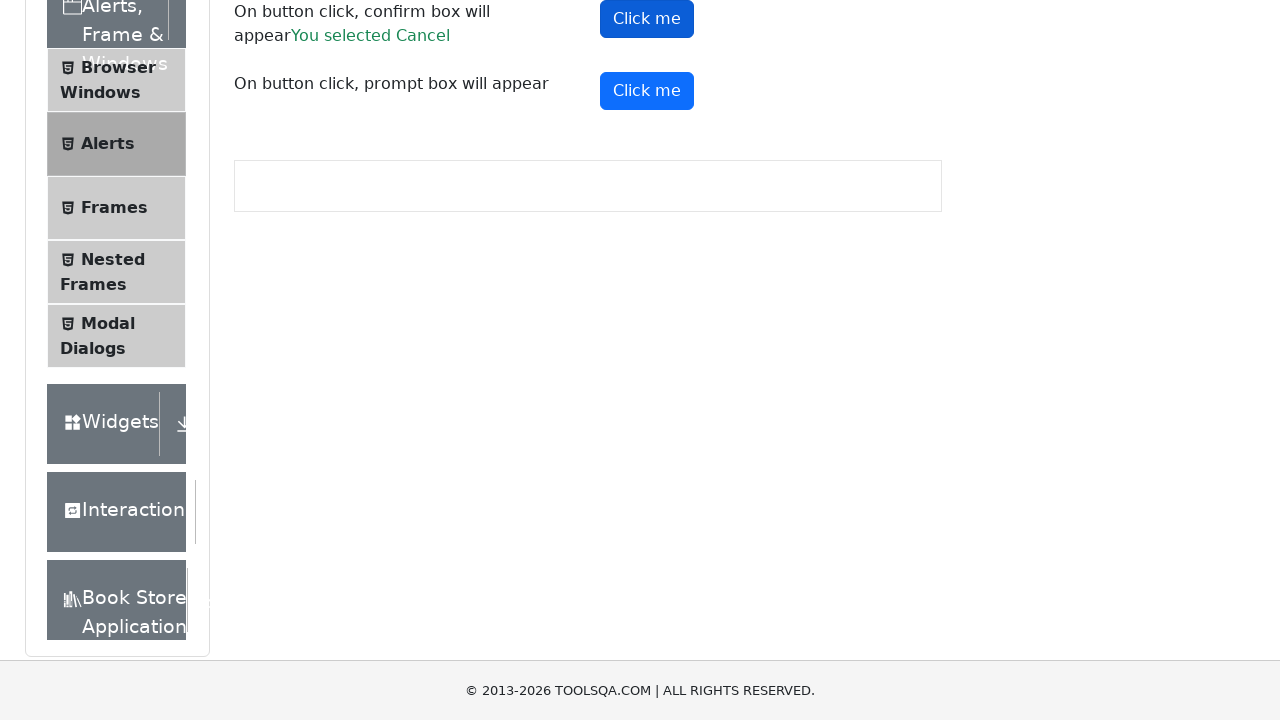

Assertion passed: confirmation alert was dismissed correctly
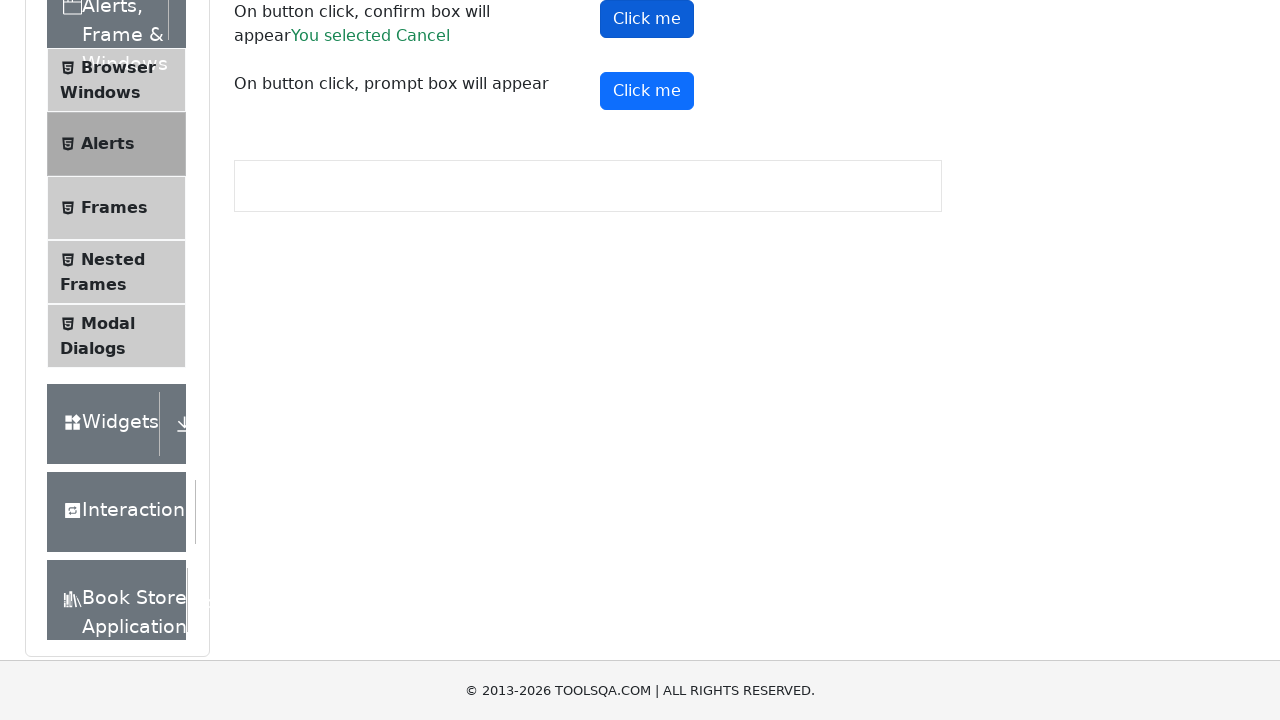

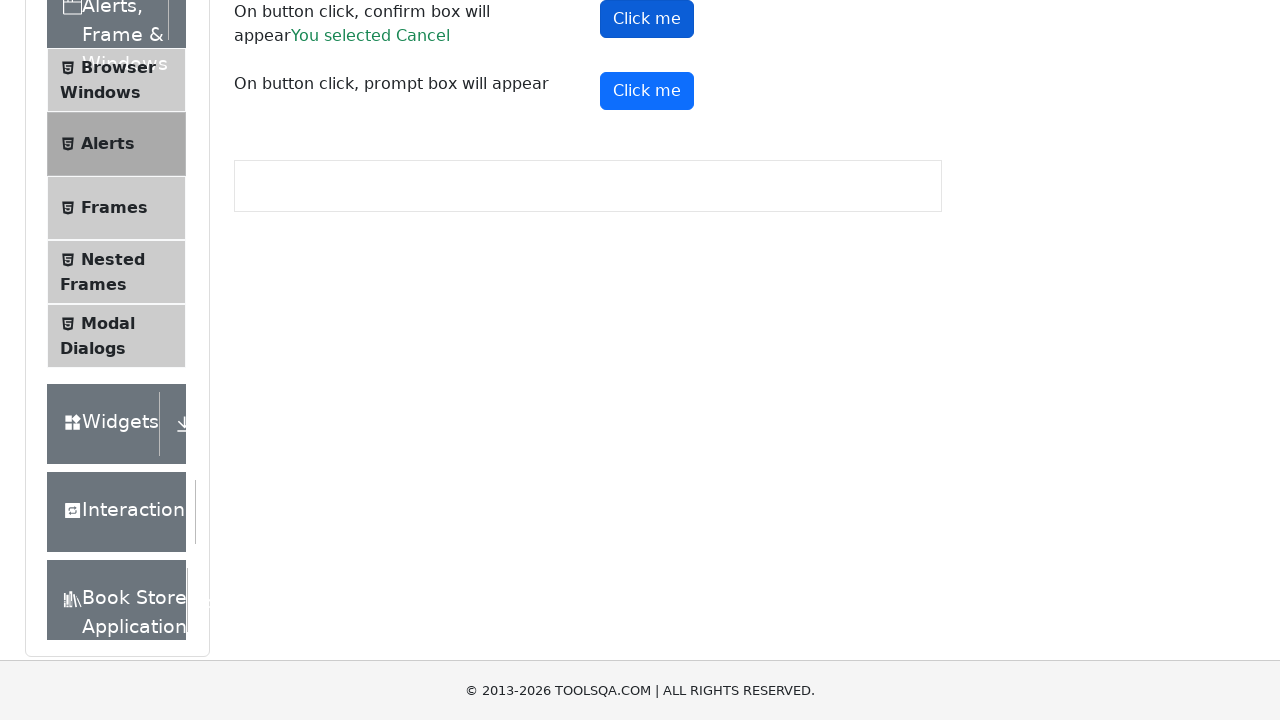